Tests that new items are appended to the bottom of the list by creating 3 todos and verifying the count displays correctly.

Starting URL: https://demo.playwright.dev/todomvc

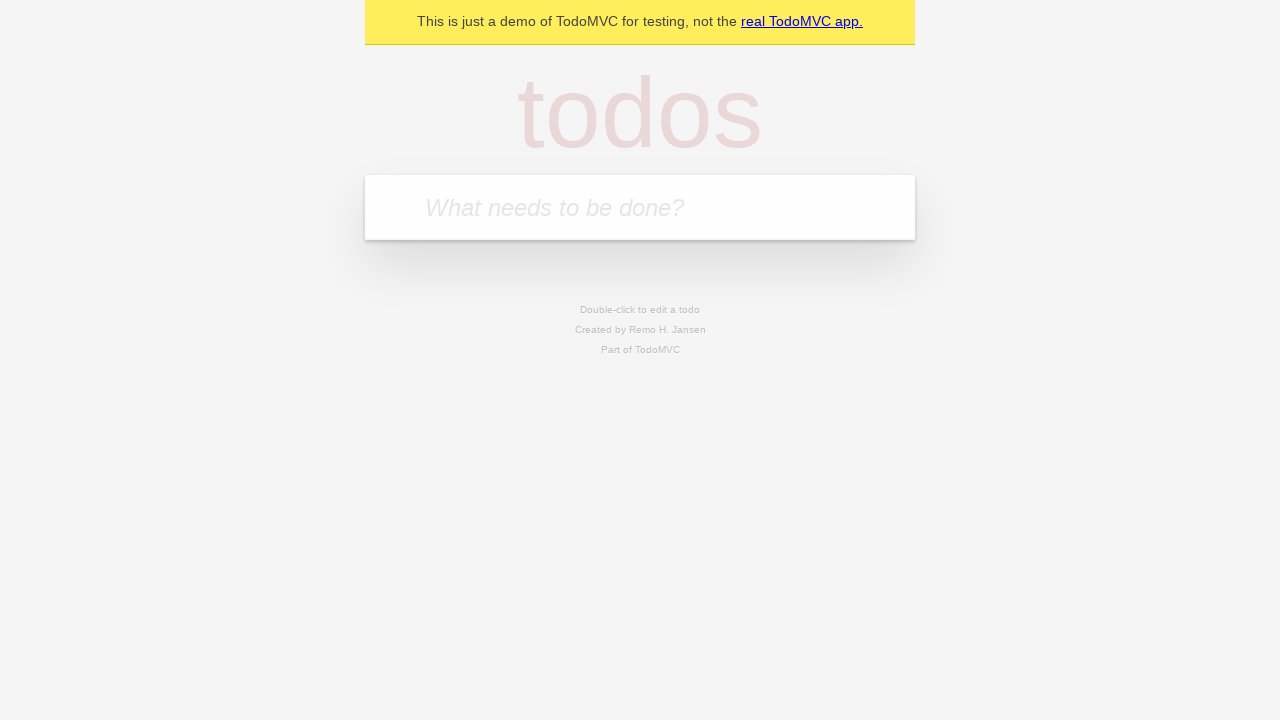

Filled new todo input with 'buy some cheese' on .new-todo
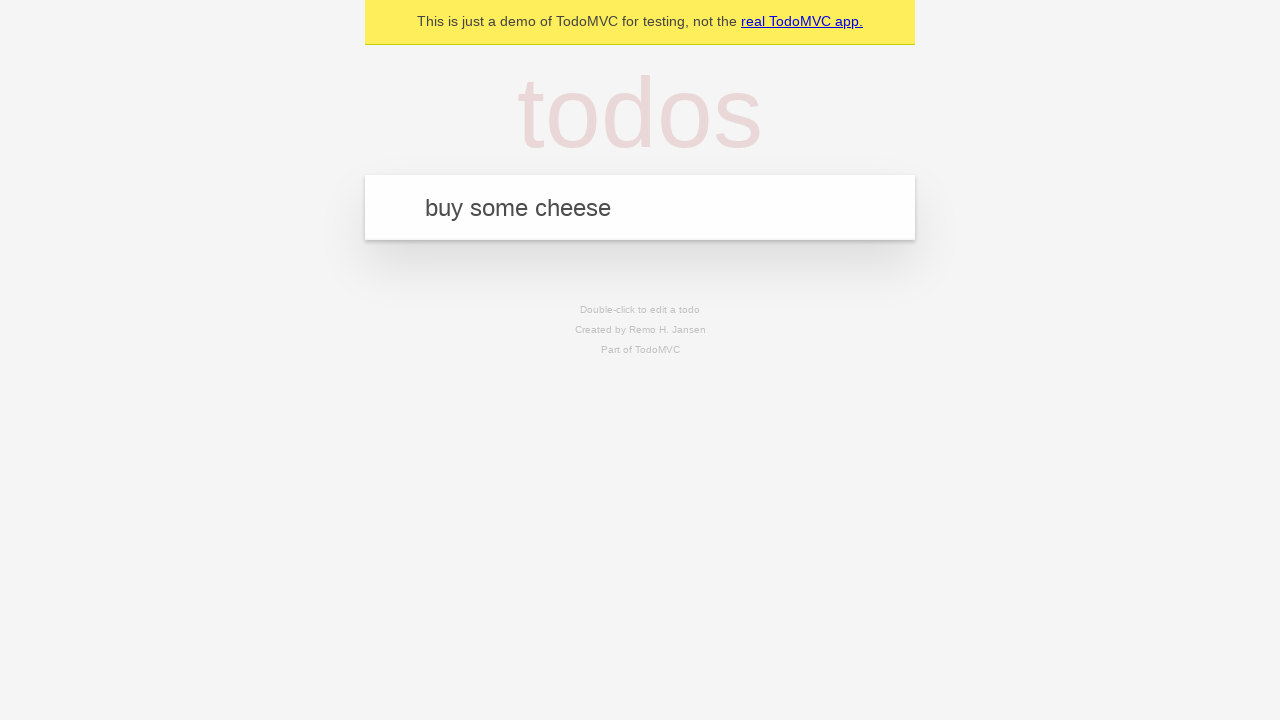

Pressed Enter to create first todo item on .new-todo
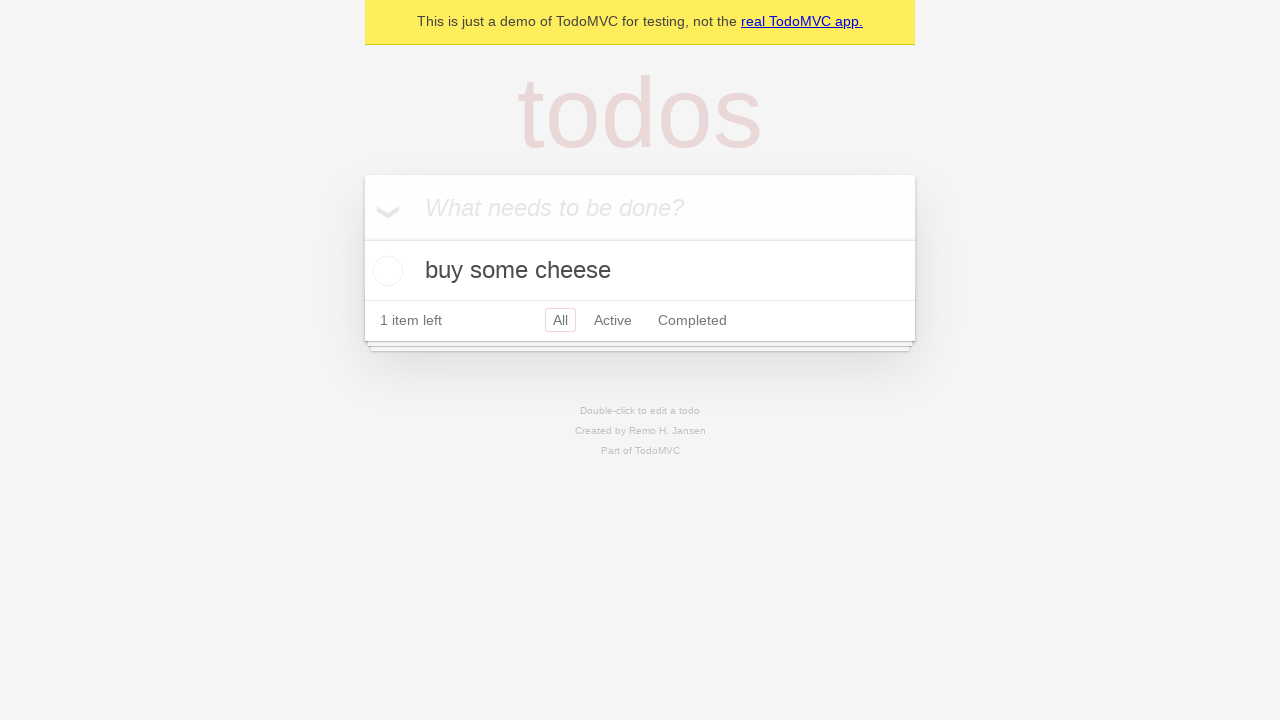

Filled new todo input with 'feed the cat' on .new-todo
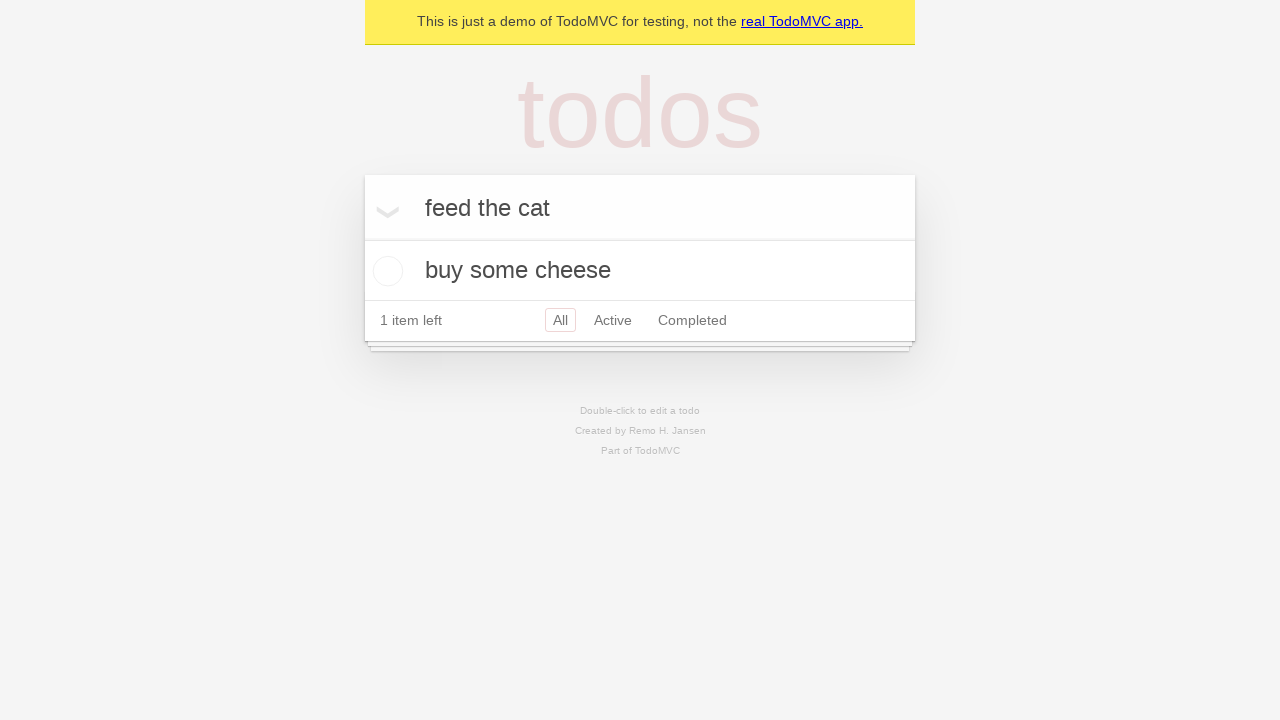

Pressed Enter to create second todo item on .new-todo
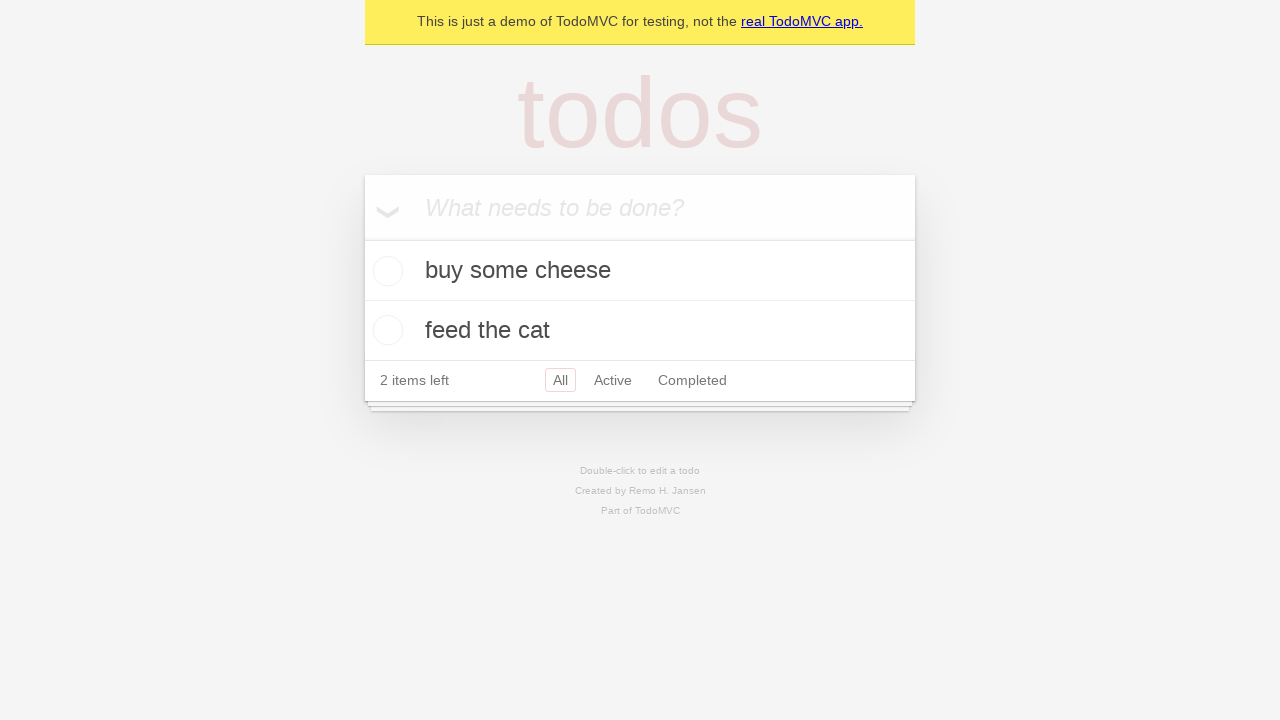

Filled new todo input with 'book a doctors appointment' on .new-todo
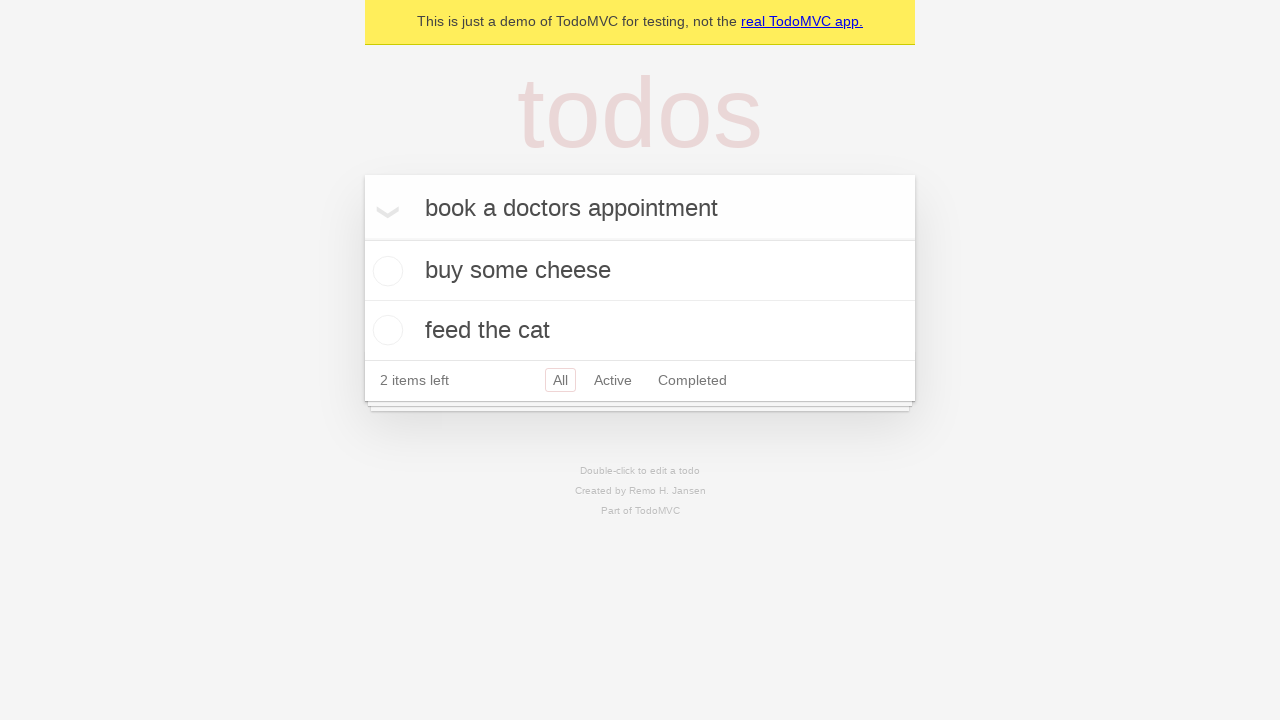

Pressed Enter to create third todo item on .new-todo
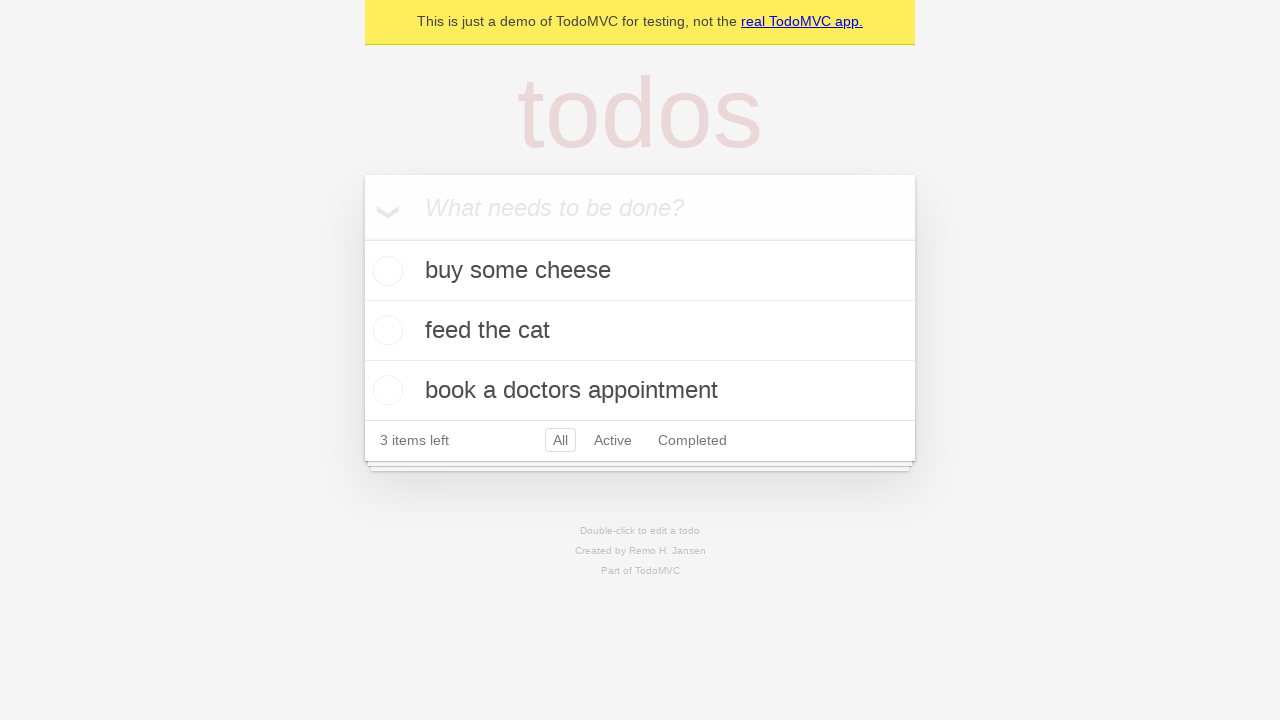

Waited for todo count to display 3 items
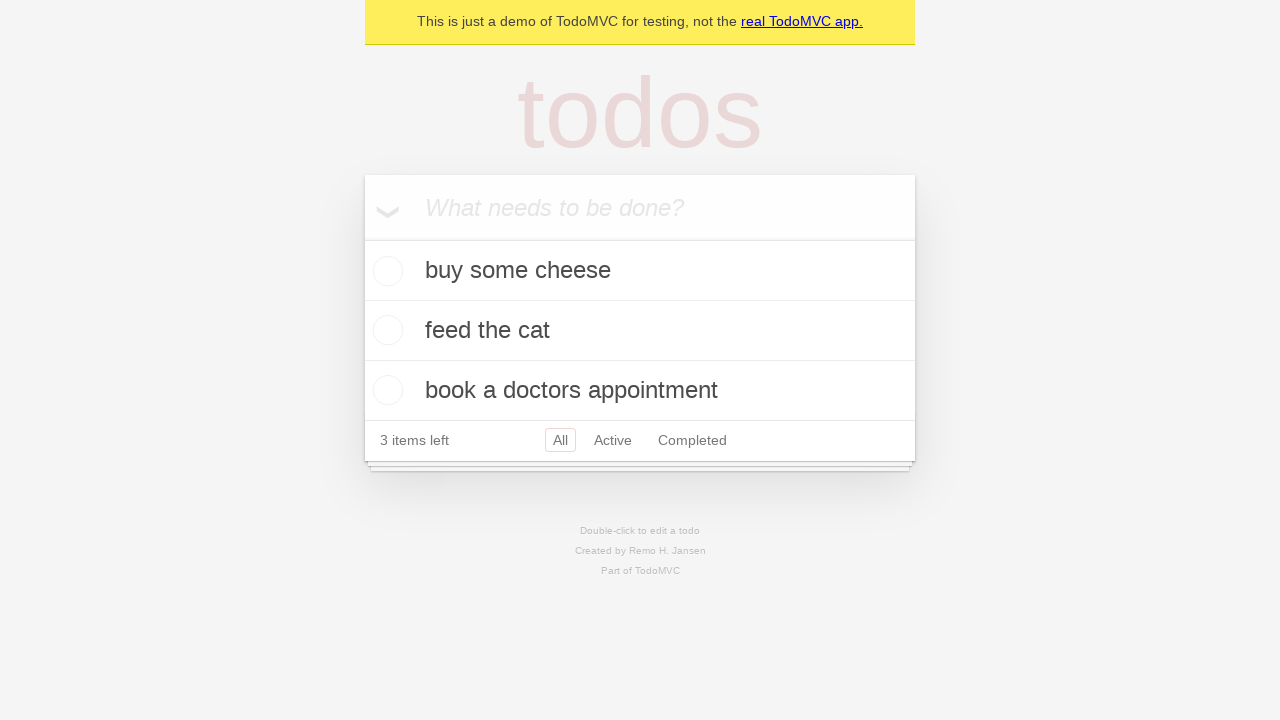

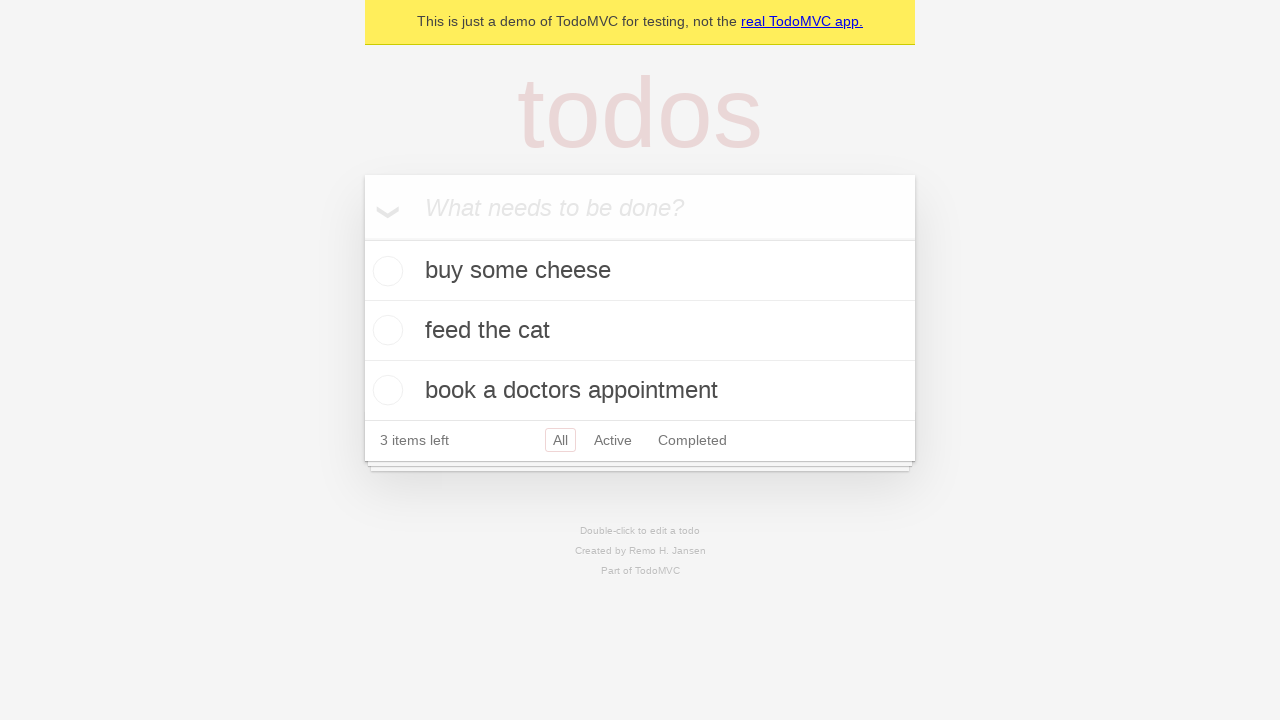